Navigates to the News section of sharesansar.com and clicks on the Announcements link to view all announcements

Starting URL: https://www.sharesansar.com/

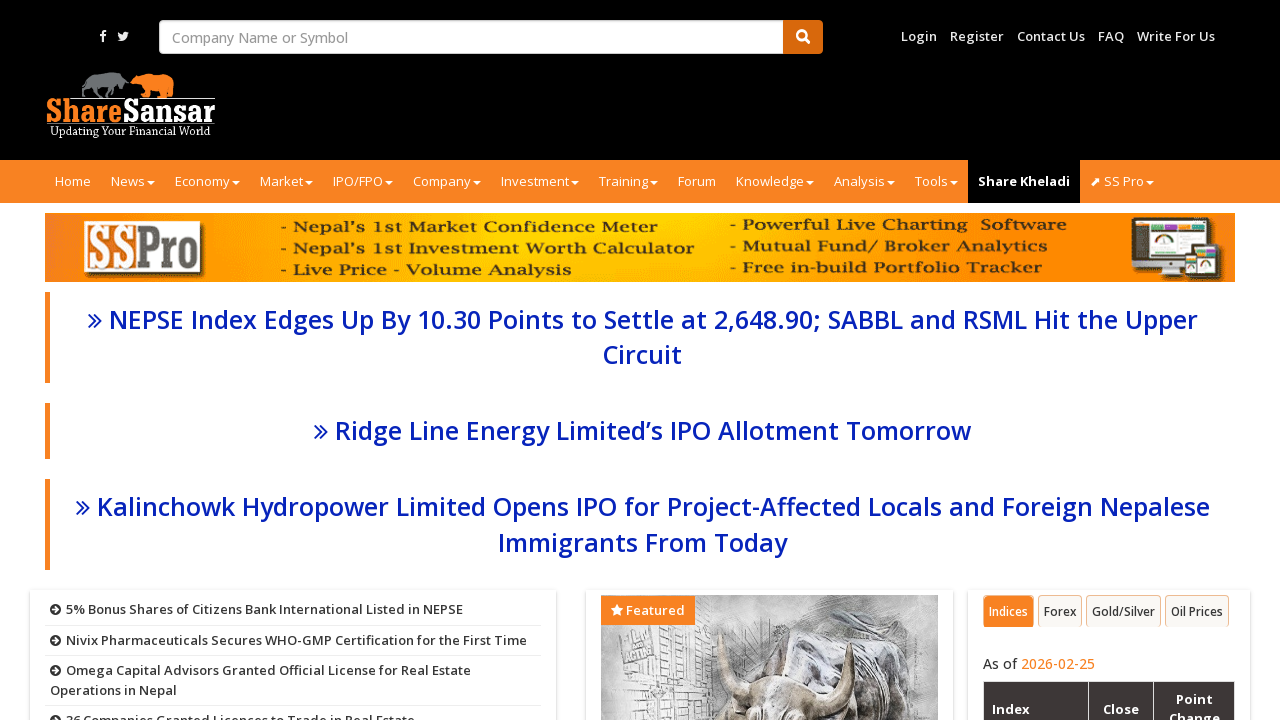

Navigated to sharesansar.com homepage
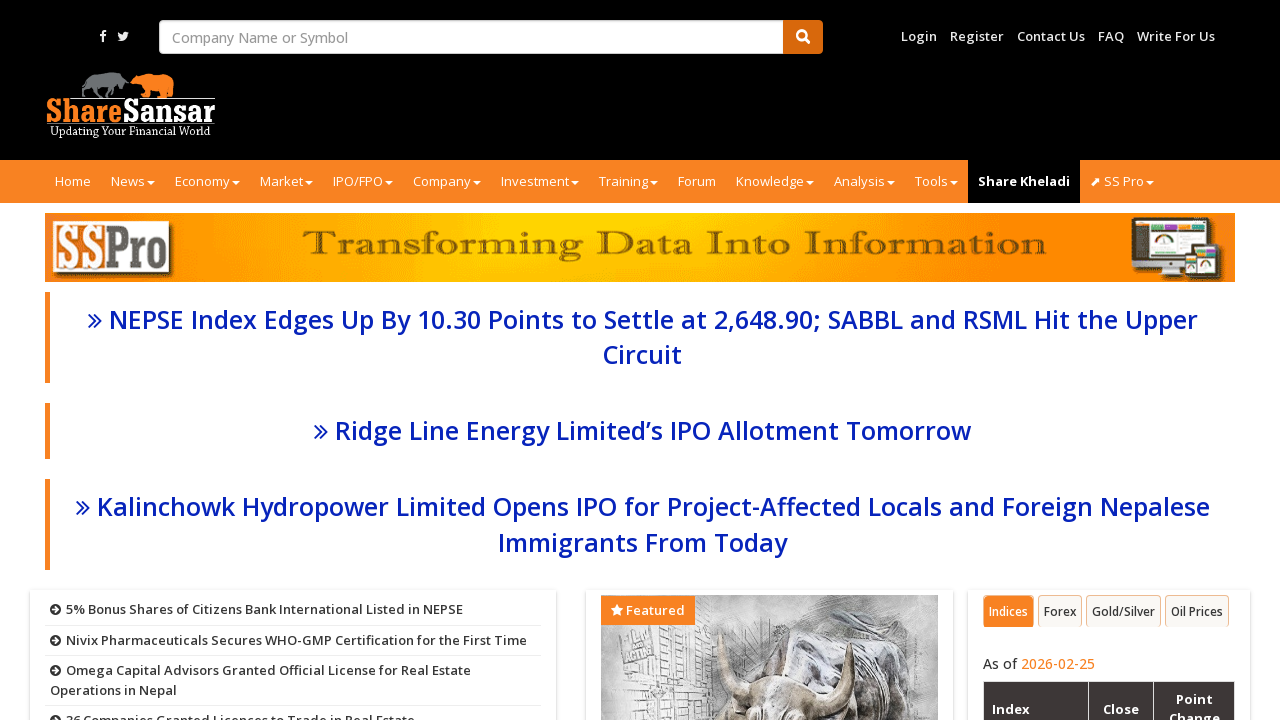

Clicked on News section link at (133, 182) on xpath=//a[normalize-space()='News']
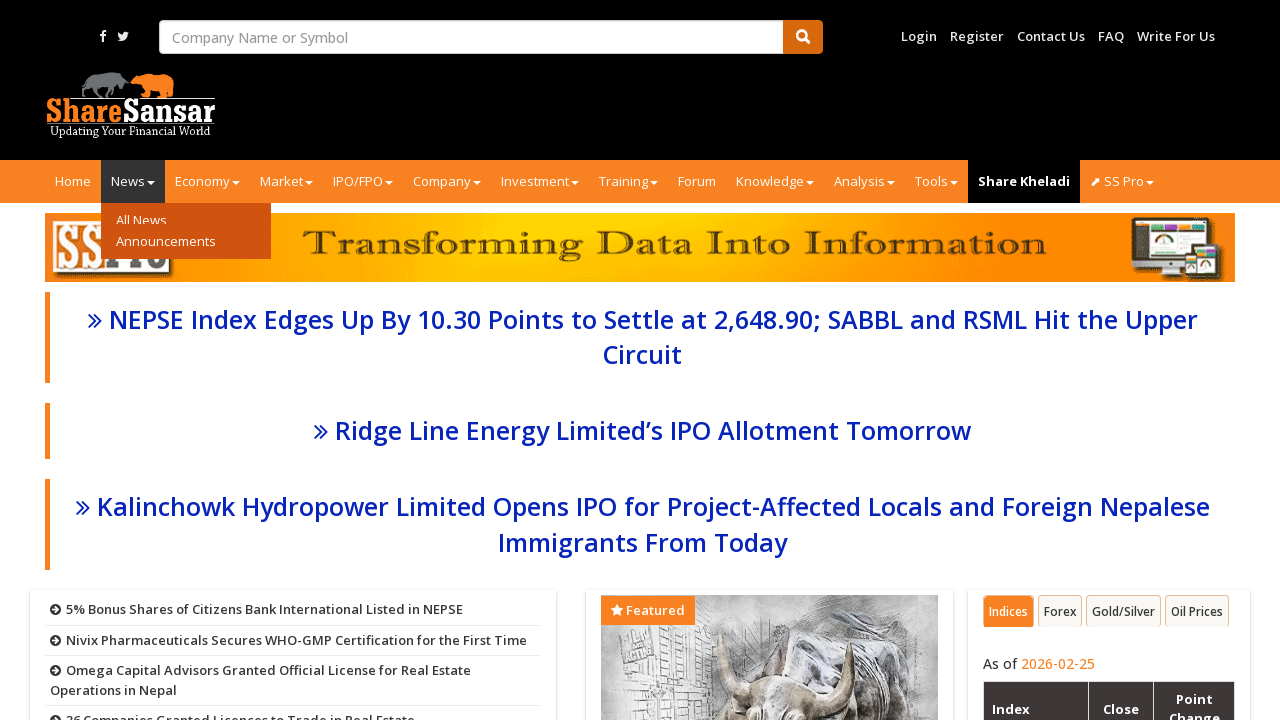

Clicked on Announcements link at (186, 256) on xpath=//a[normalize-space()='Announcements']
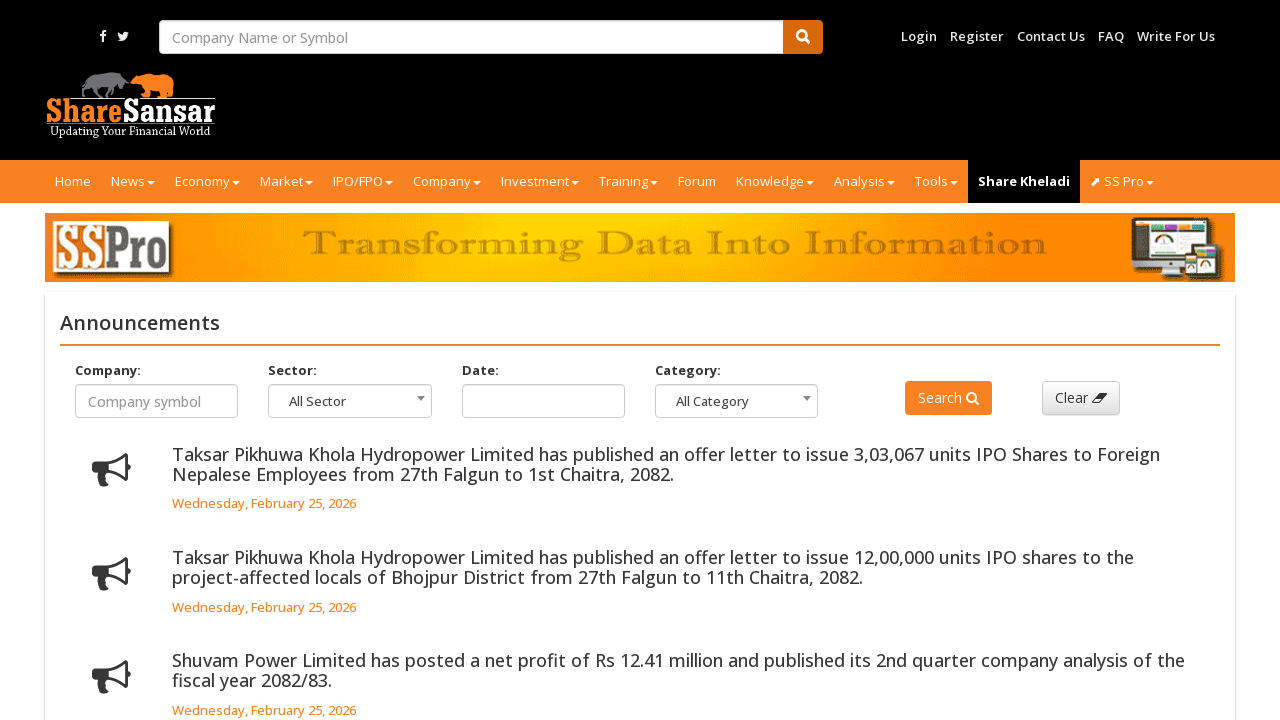

Announcements page loaded successfully
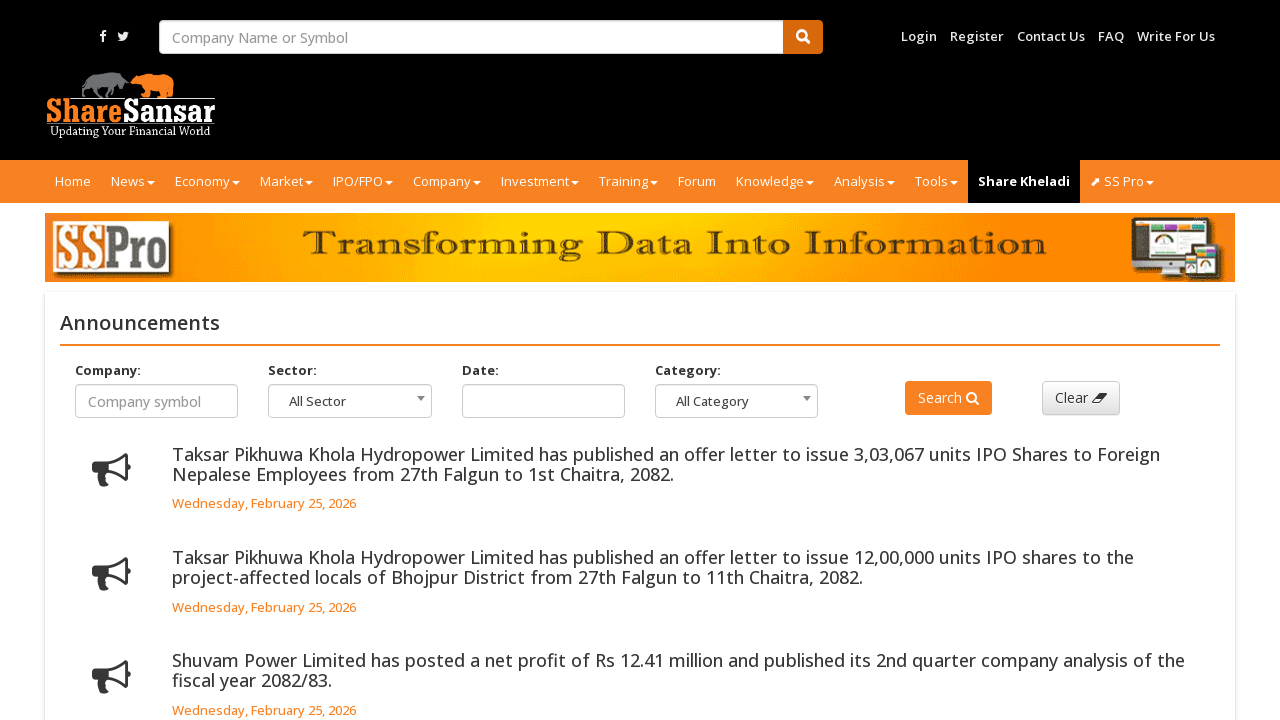

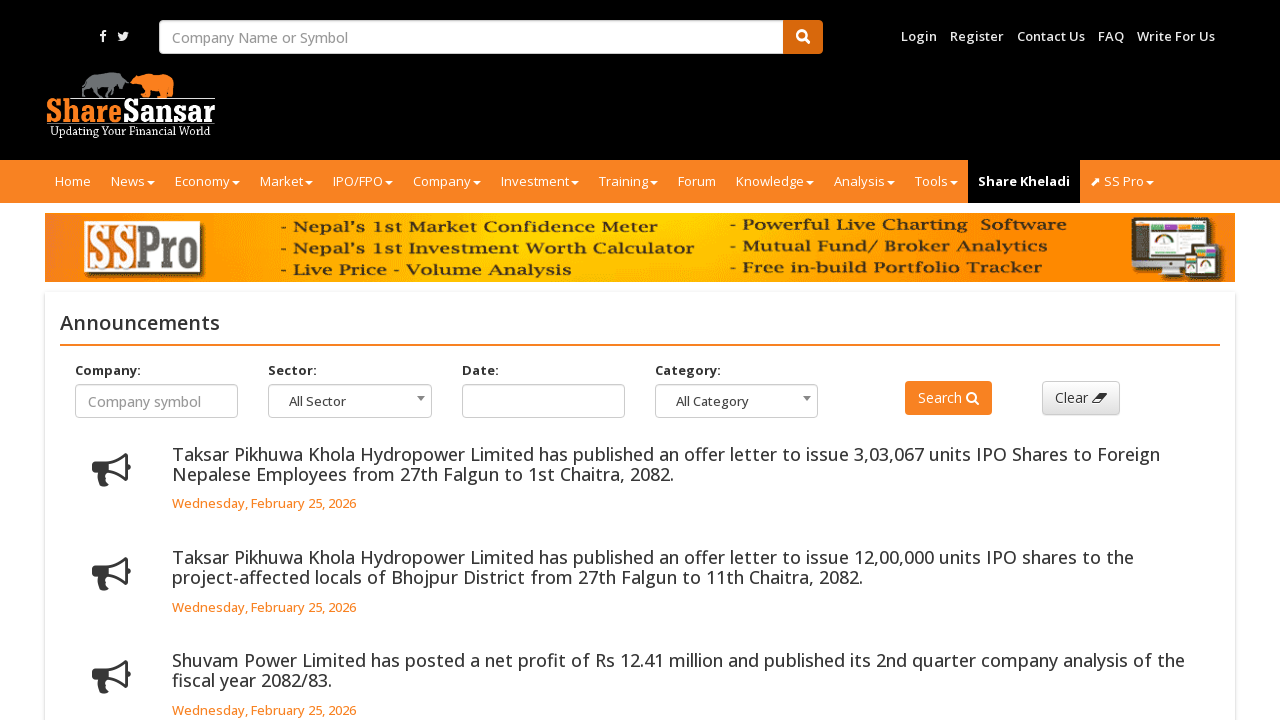